Tests marking all todo items as completed using the toggle all checkbox

Starting URL: https://demo.playwright.dev/todomvc

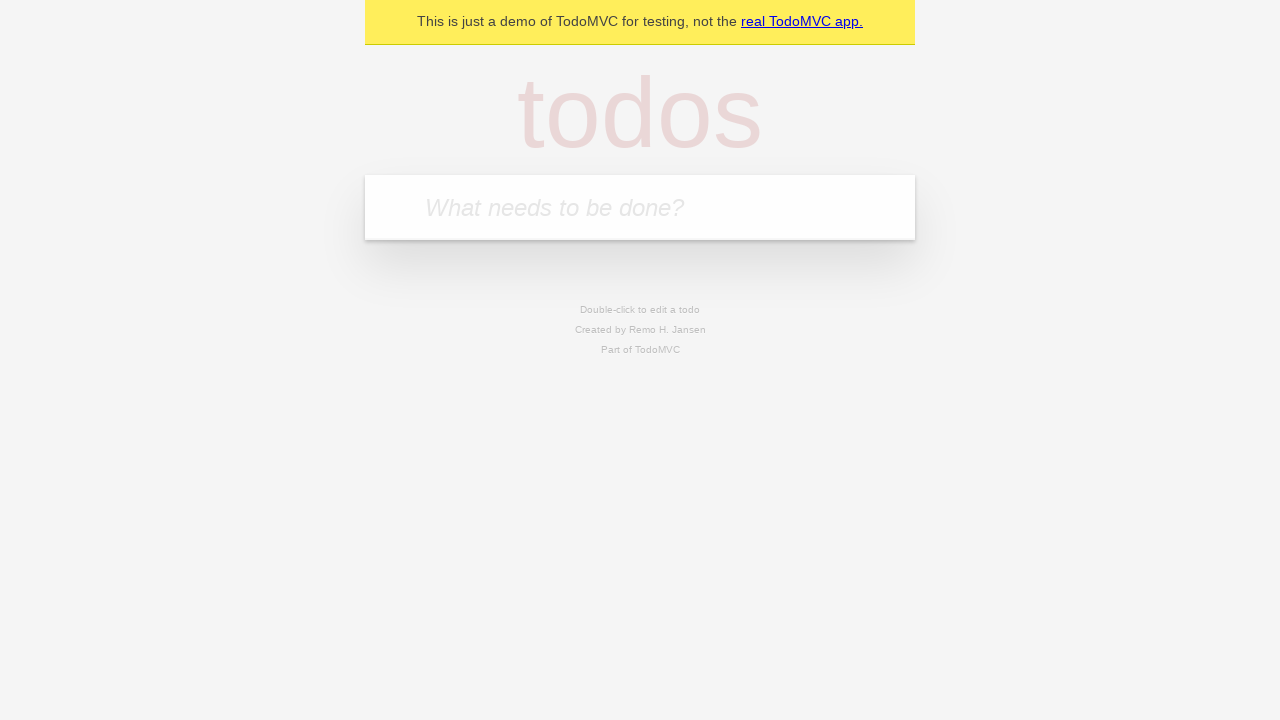

Filled todo input with 'buy some cheese' on internal:attr=[placeholder="What needs to be done?"i]
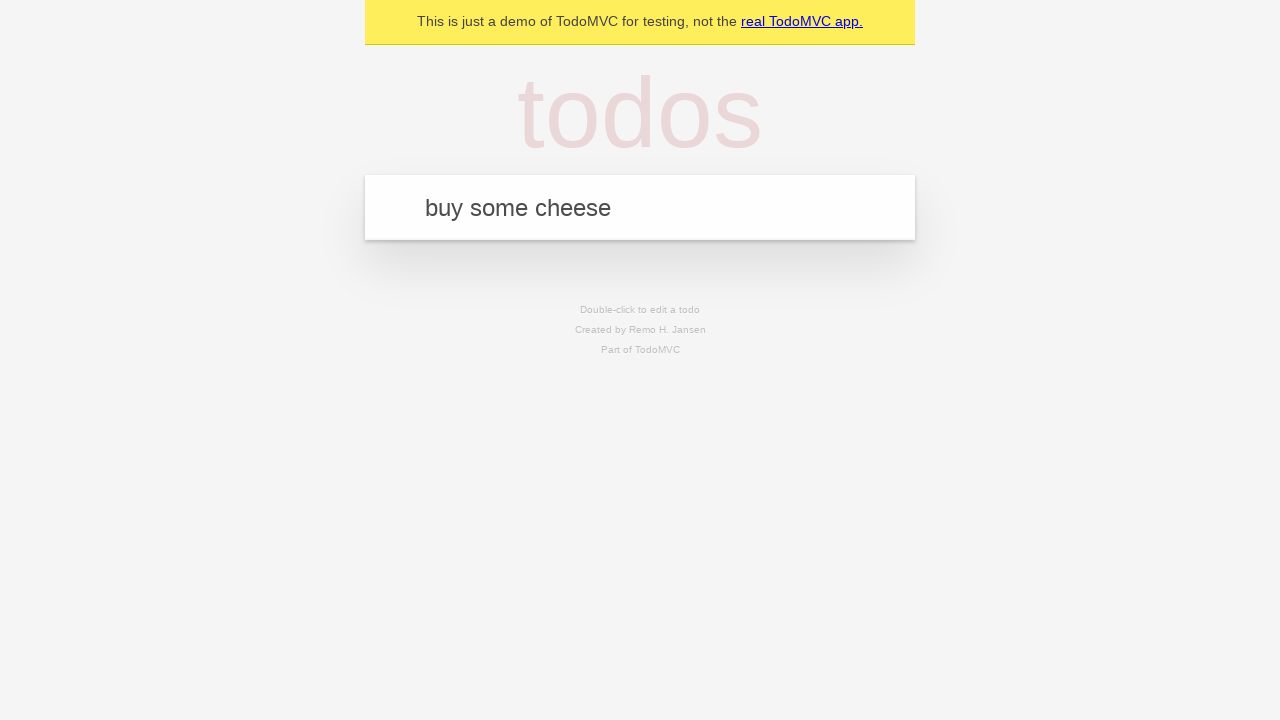

Pressed Enter to add first todo item on internal:attr=[placeholder="What needs to be done?"i]
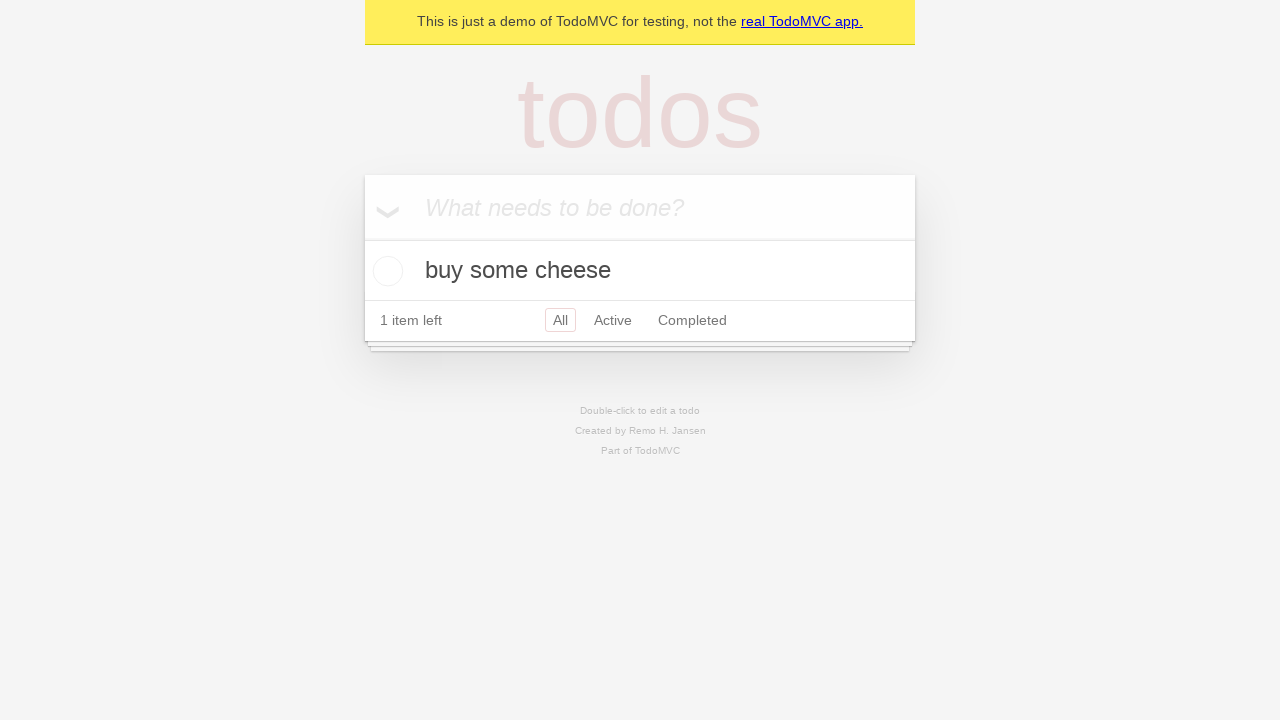

Filled todo input with 'feed the cat' on internal:attr=[placeholder="What needs to be done?"i]
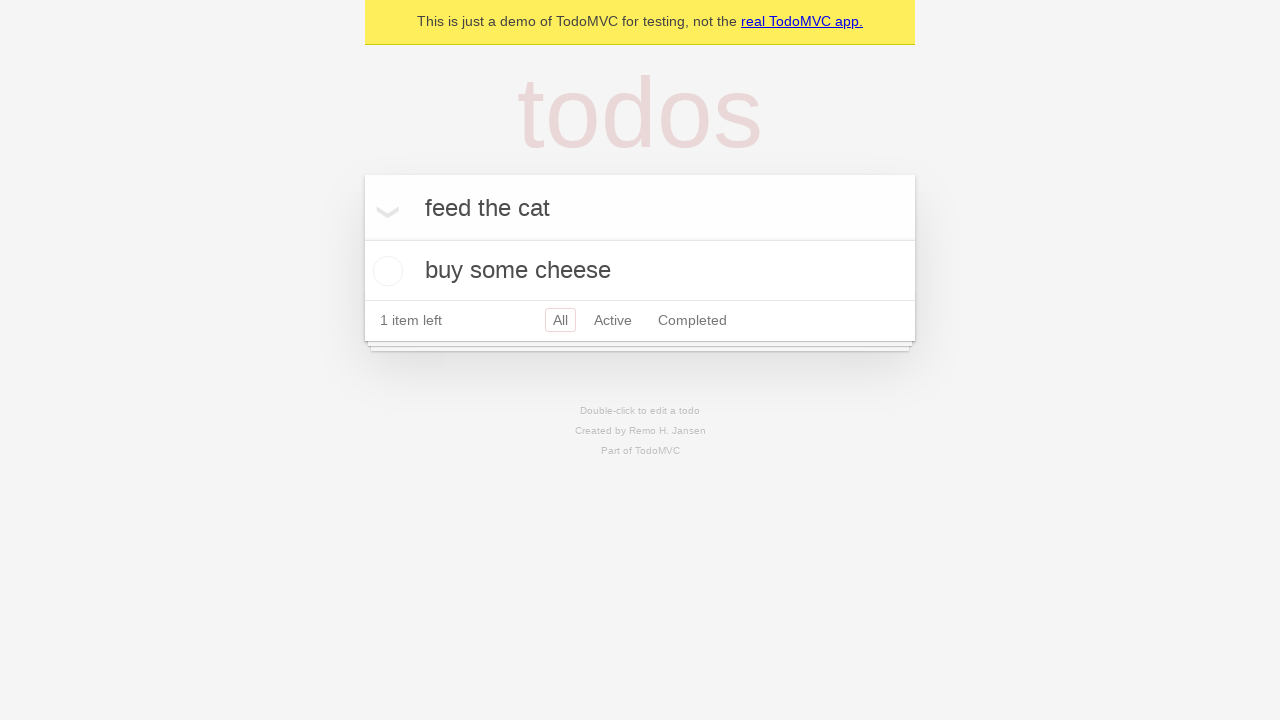

Pressed Enter to add second todo item on internal:attr=[placeholder="What needs to be done?"i]
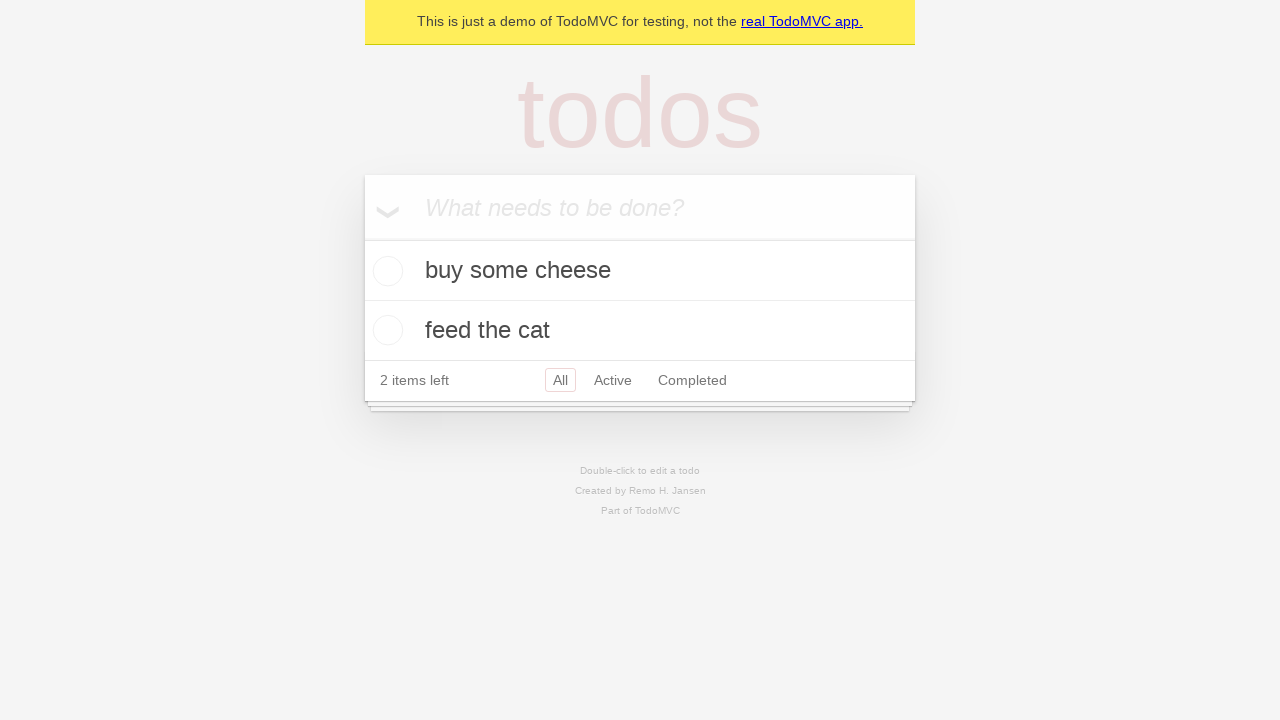

Filled todo input with 'book a doctors appointment' on internal:attr=[placeholder="What needs to be done?"i]
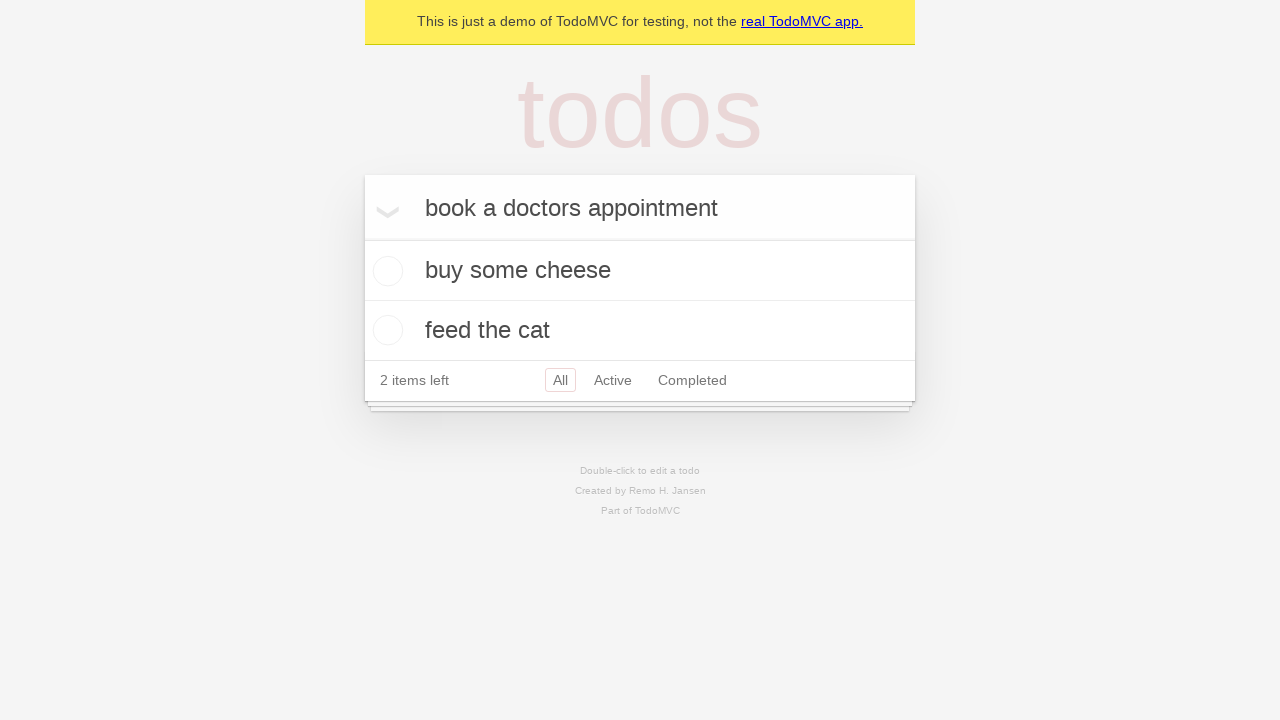

Pressed Enter to add third todo item on internal:attr=[placeholder="What needs to be done?"i]
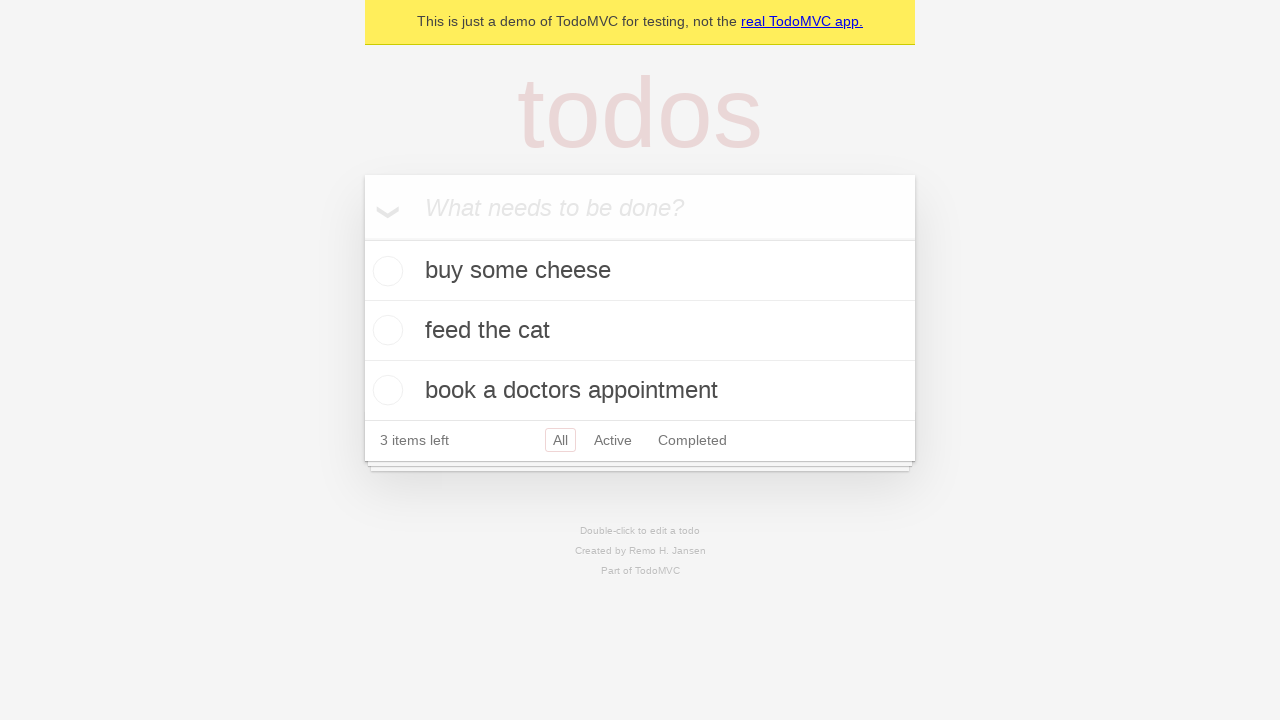

Waited for third todo item to appear
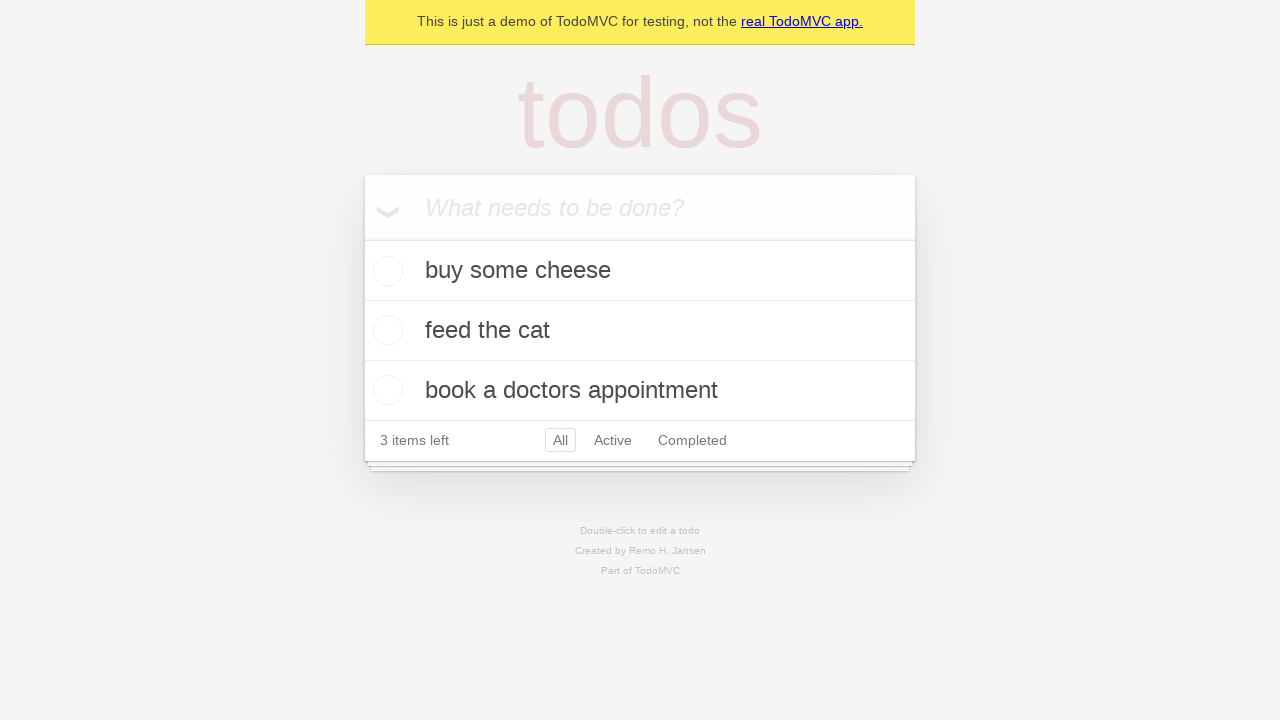

Clicked 'Mark all as complete' checkbox to complete all todo items at (362, 238) on internal:label="Mark all as complete"i
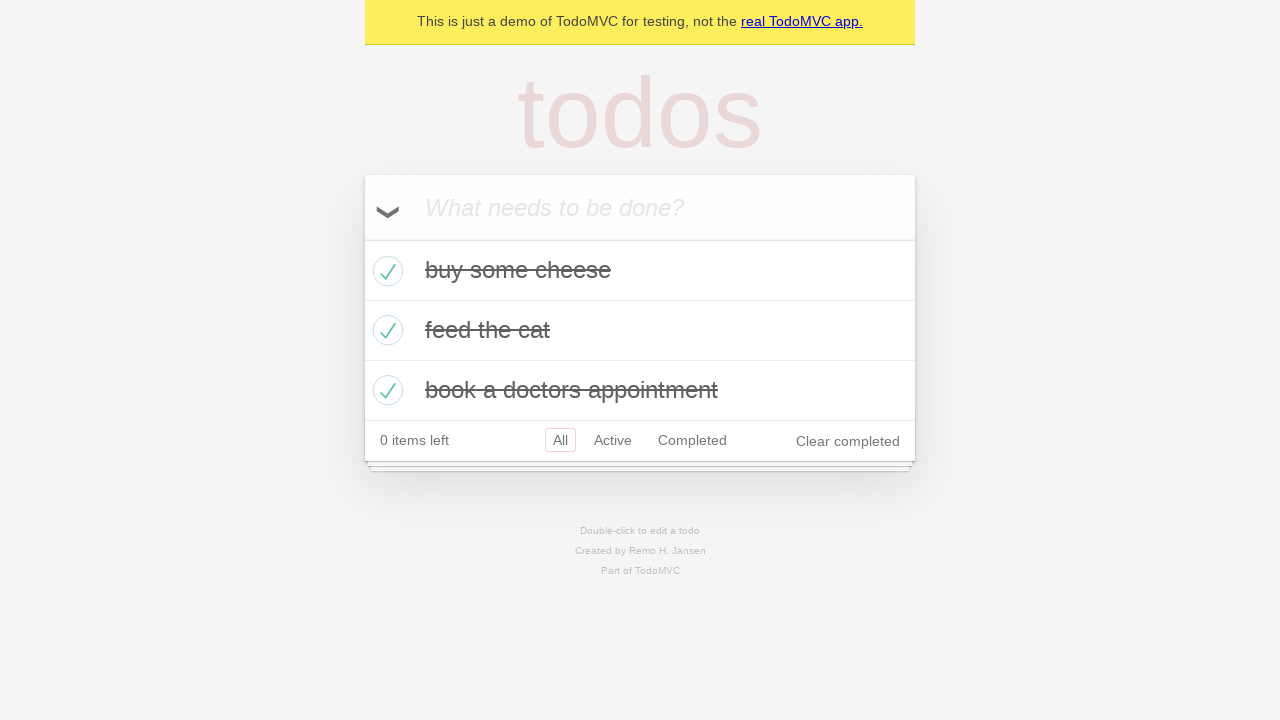

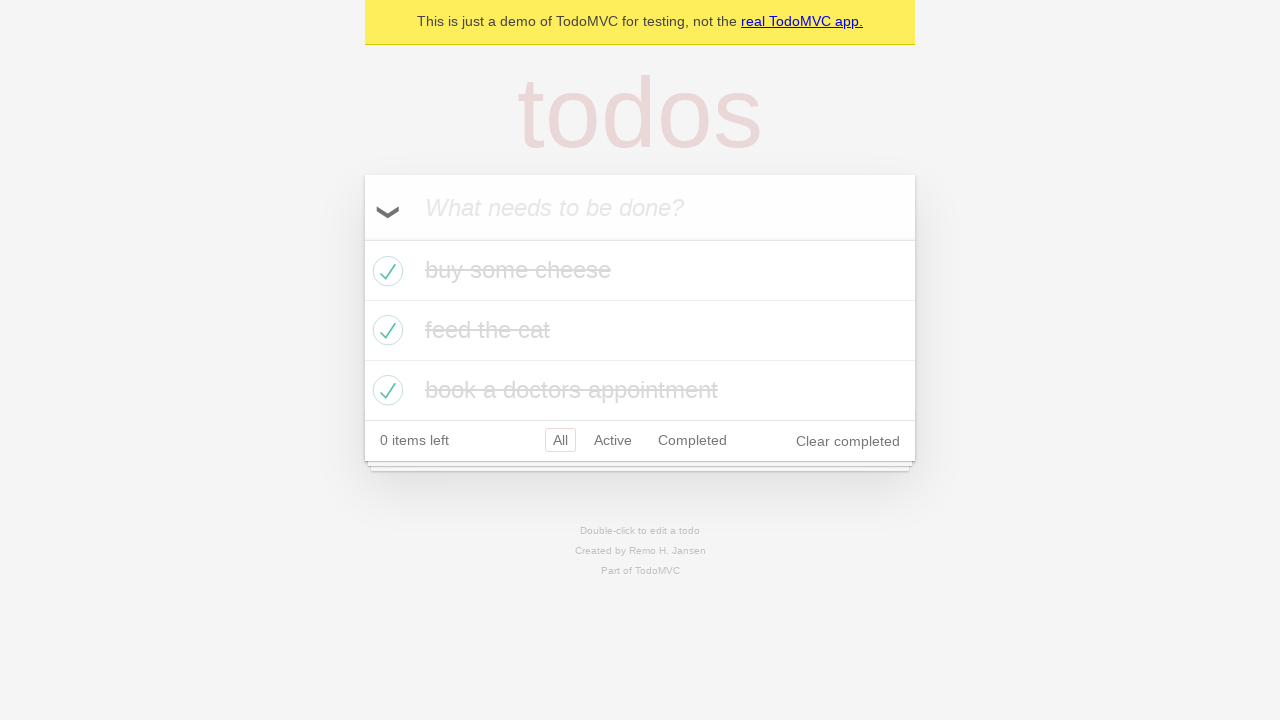